Tests navigation from the register page back to the login page by clicking the back to login button.

Starting URL: https://demoqa.com/register

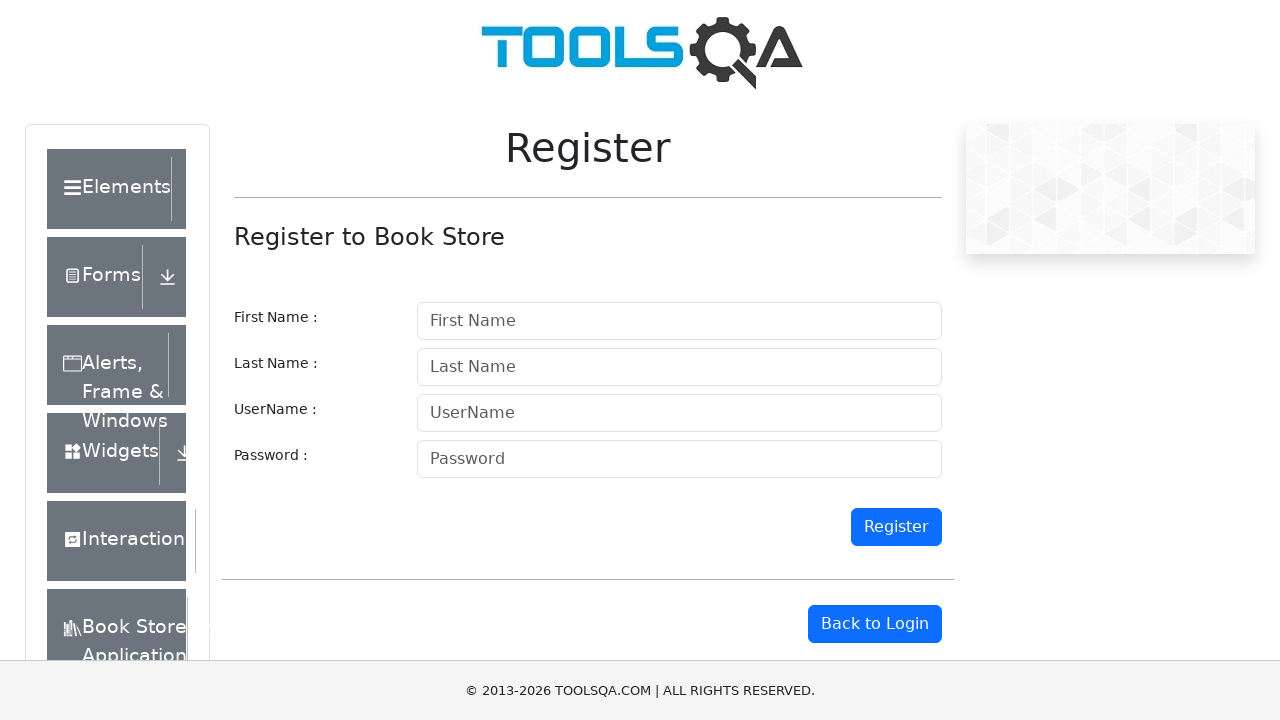

Back to login button is visible on register page
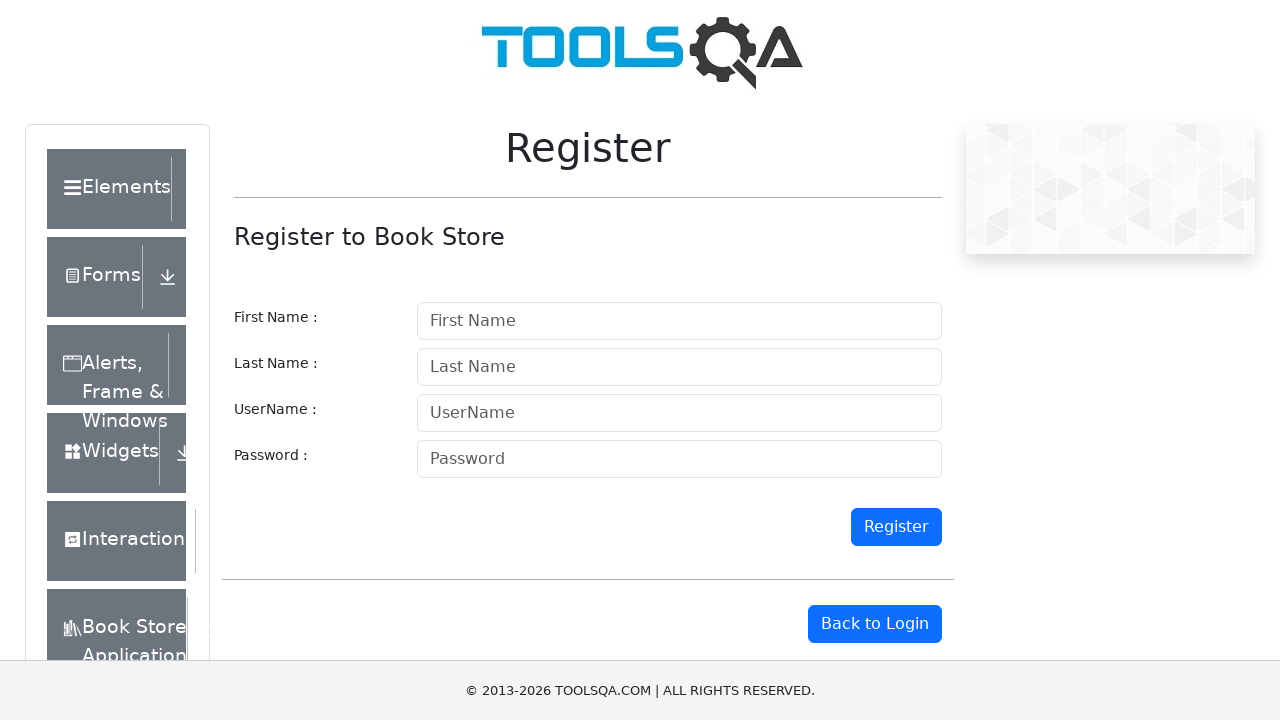

Clicked back to login button at (875, 624) on #gotologin
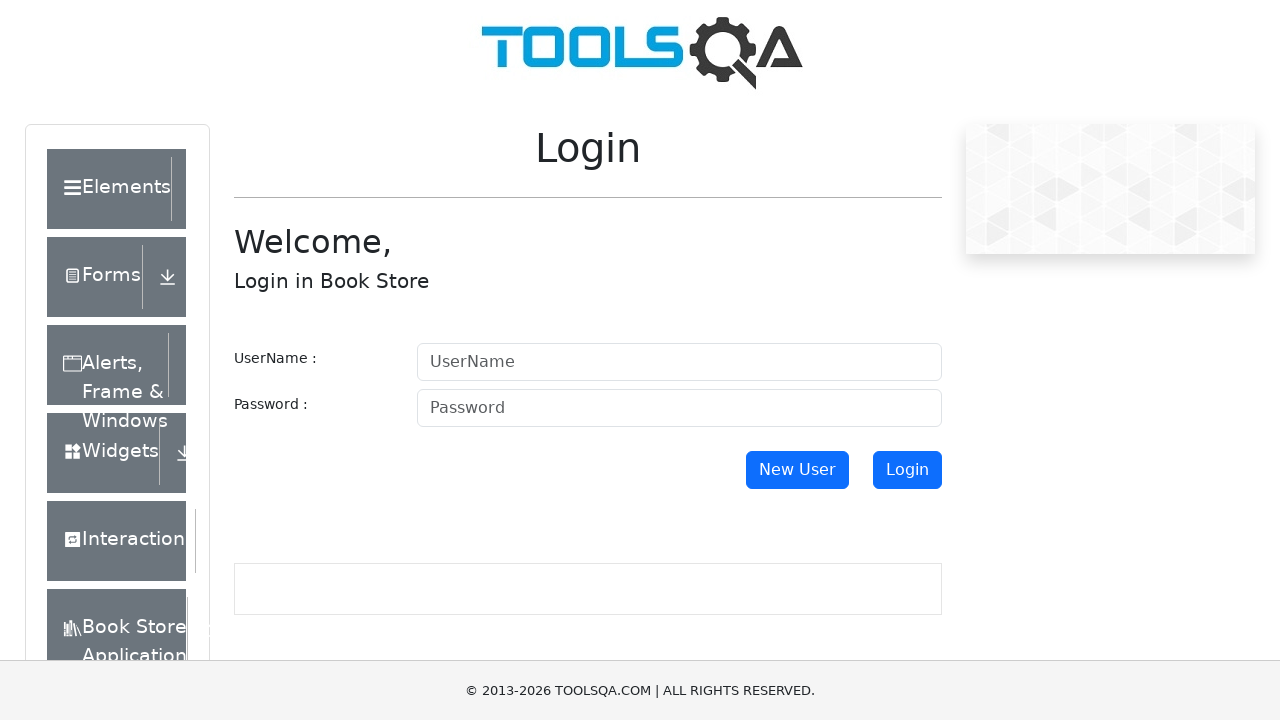

Successfully navigated to login page
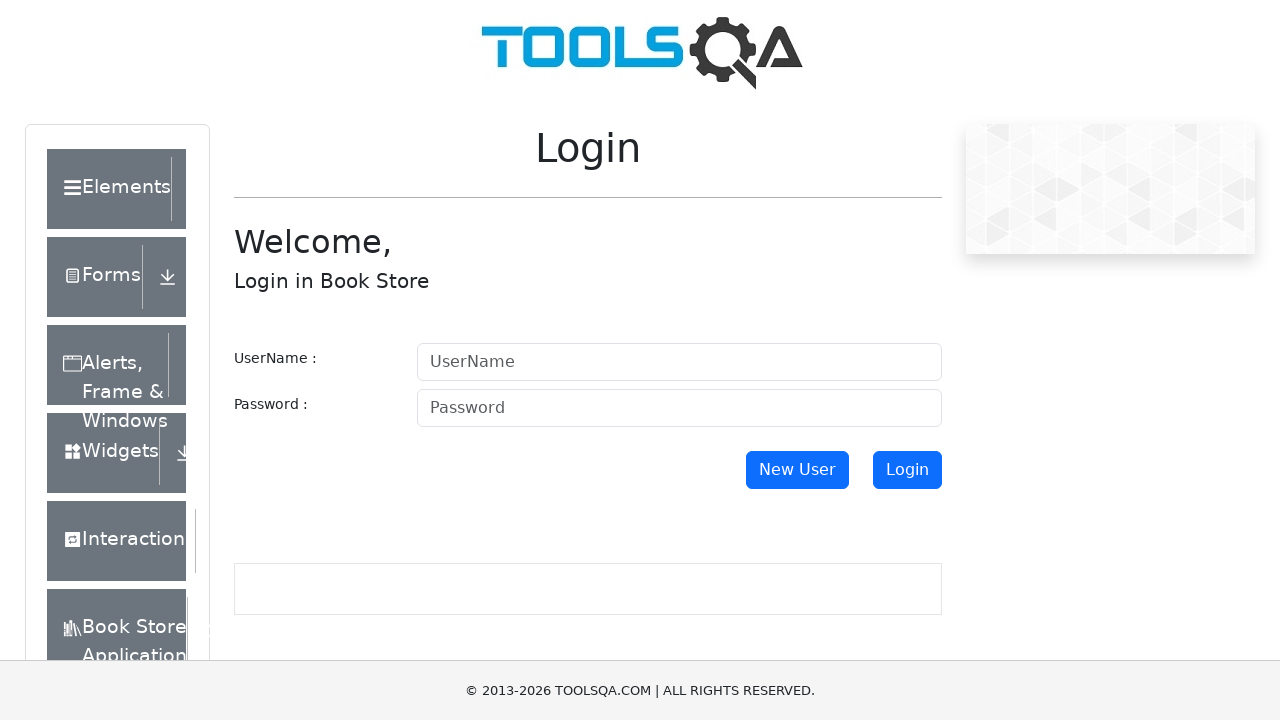

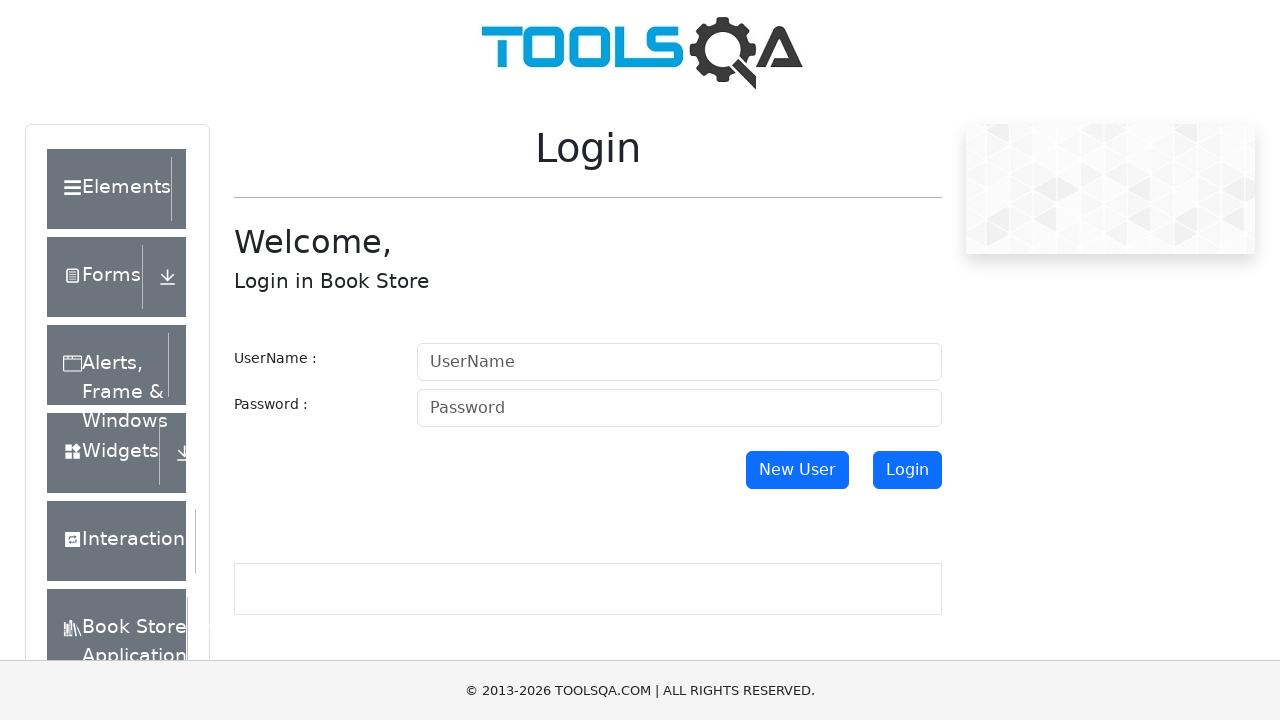